Tests clicking on JS Confirm button and dismissing the confirm dialog

Starting URL: https://the-internet.herokuapp.com/javascript_alerts

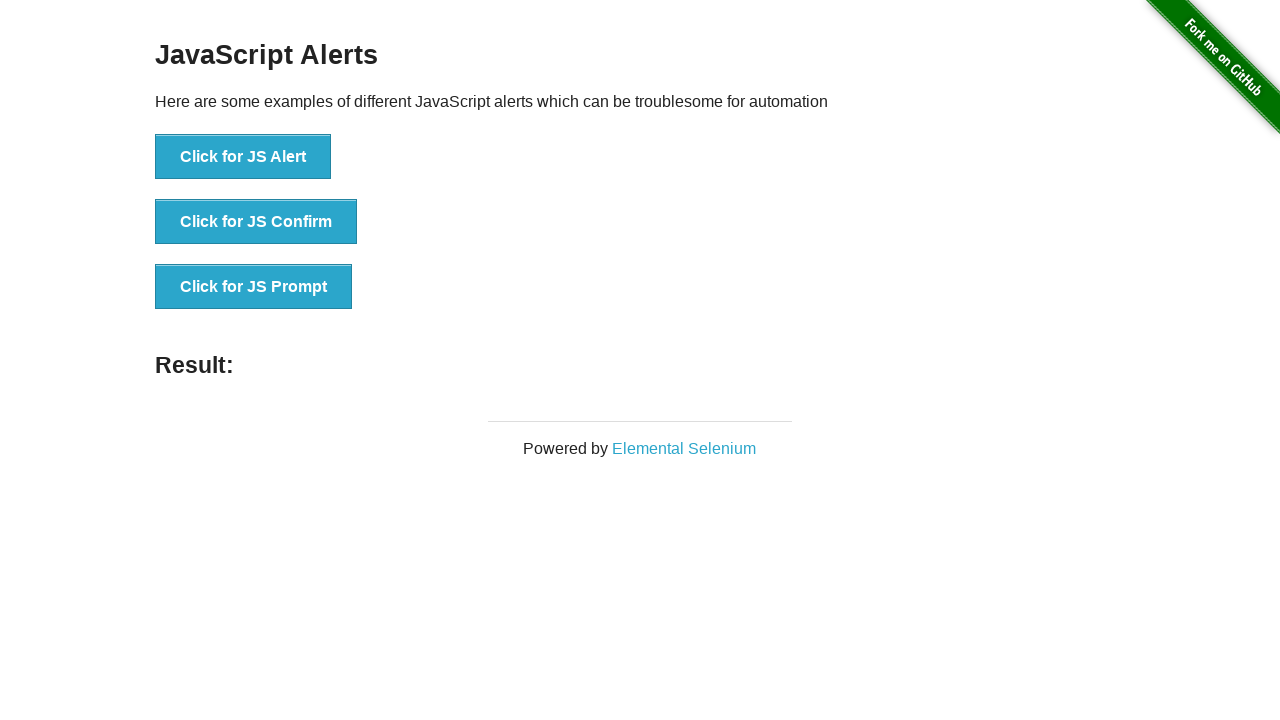

Clicked on 'Click for JS Confirm' button at (256, 222) on button:has-text('Click for JS Confirm')
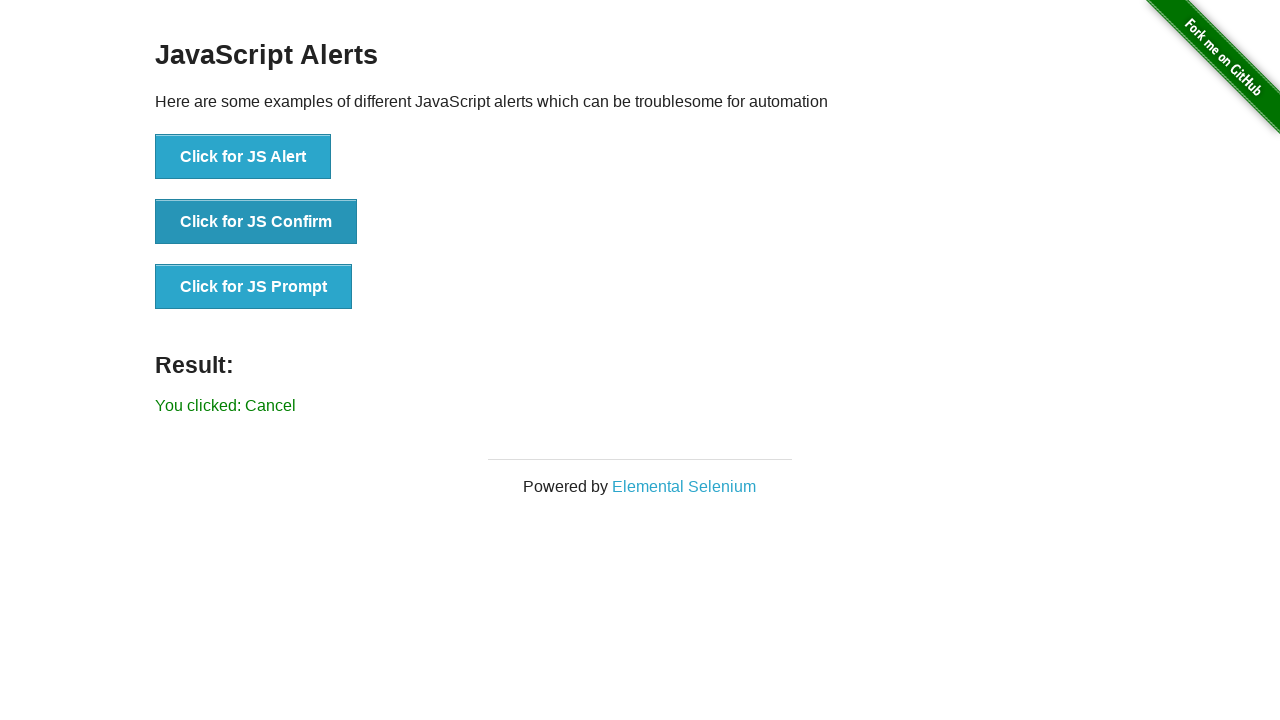

Set up dialog handler to dismiss the confirm dialog
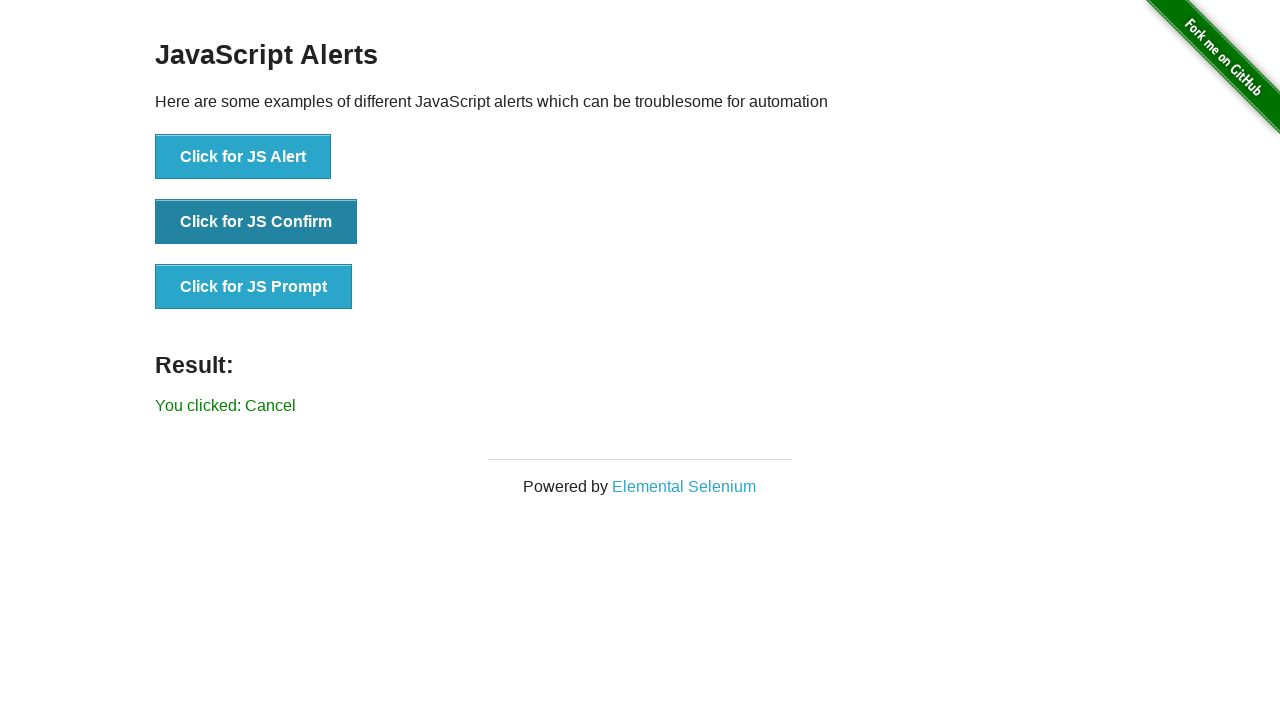

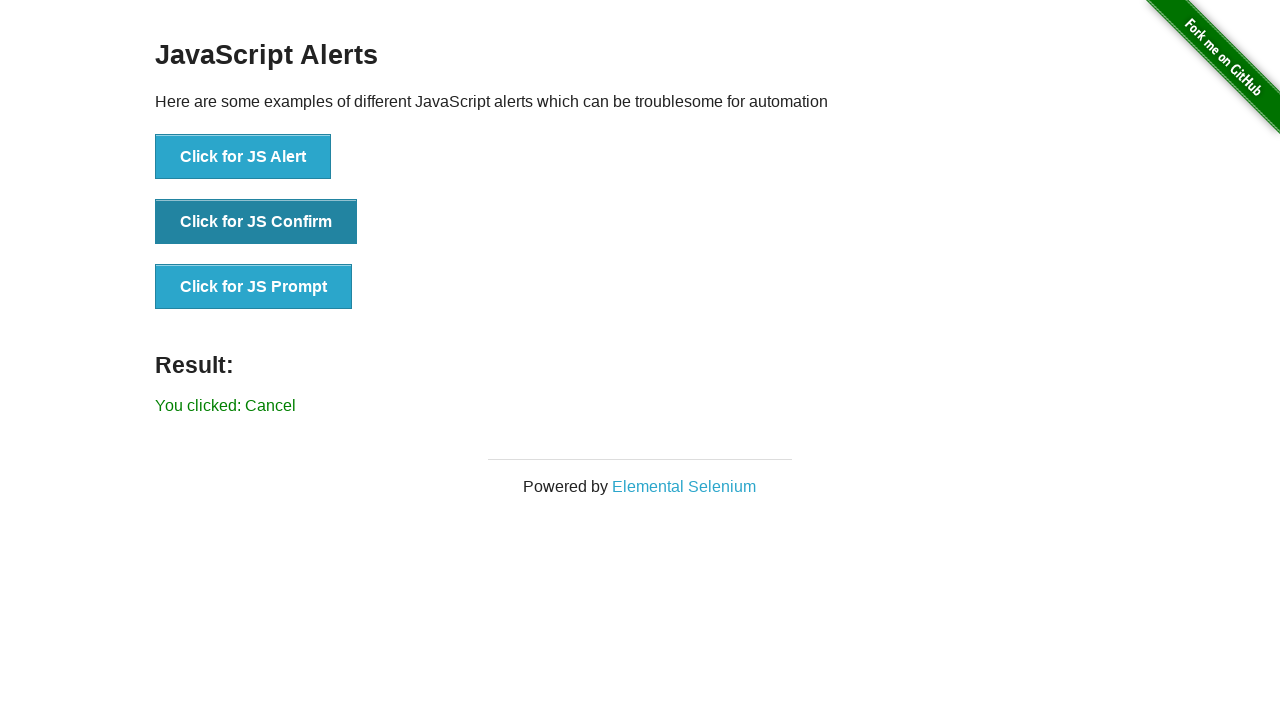